Tests dropdown selection functionality by selecting options using different methods: by value, by index, and by visible text.

Starting URL: https://the-internet.herokuapp.com/dropdown

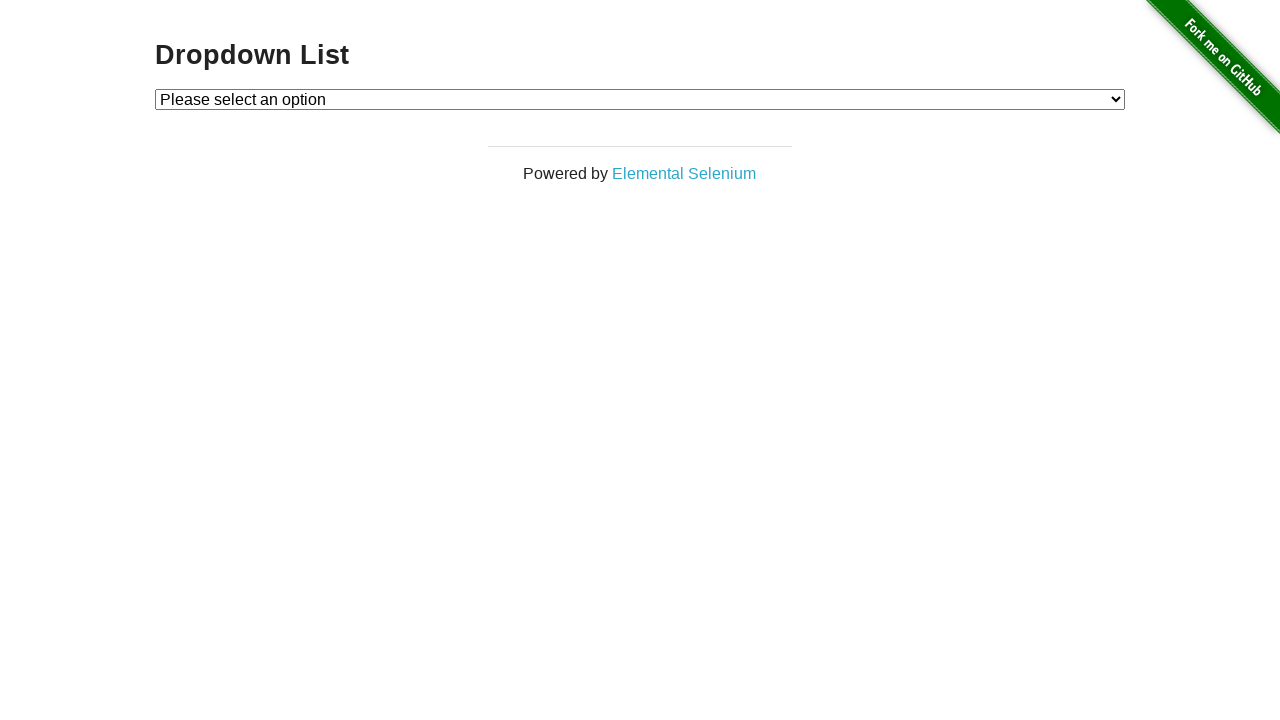

Selected dropdown option by value '1' on #dropdown
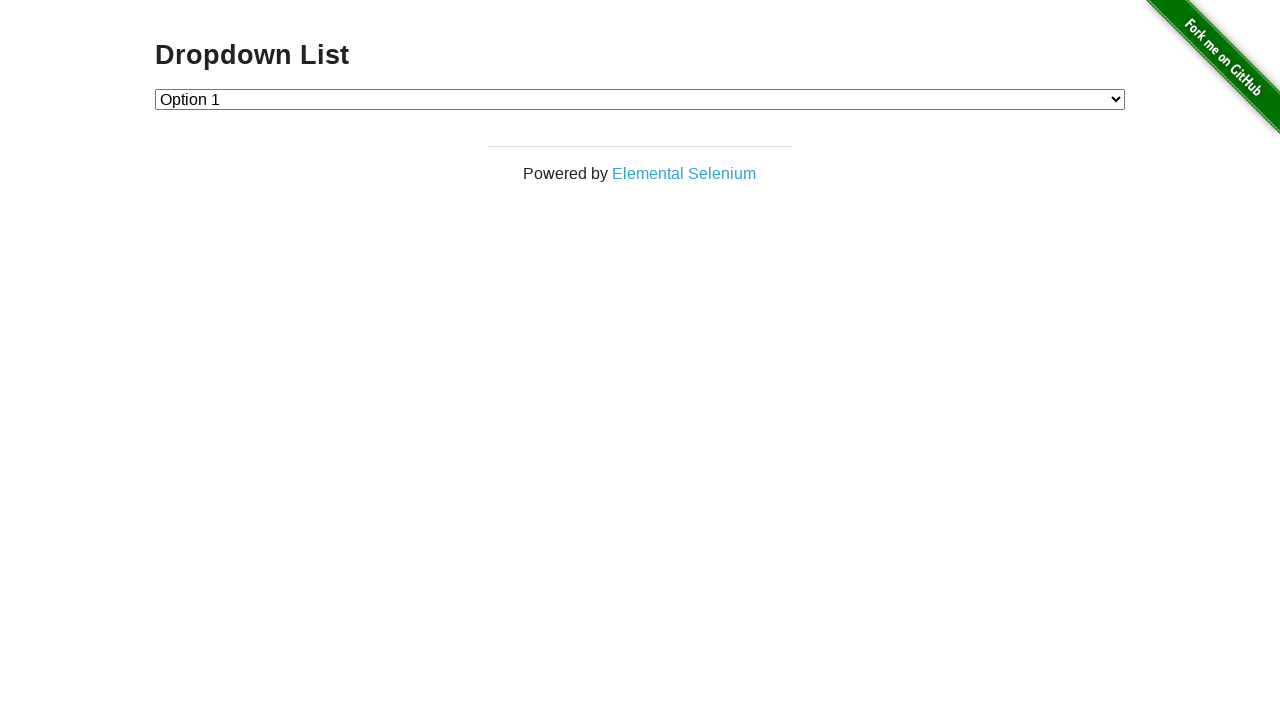

Selected dropdown option by value '2' on #dropdown
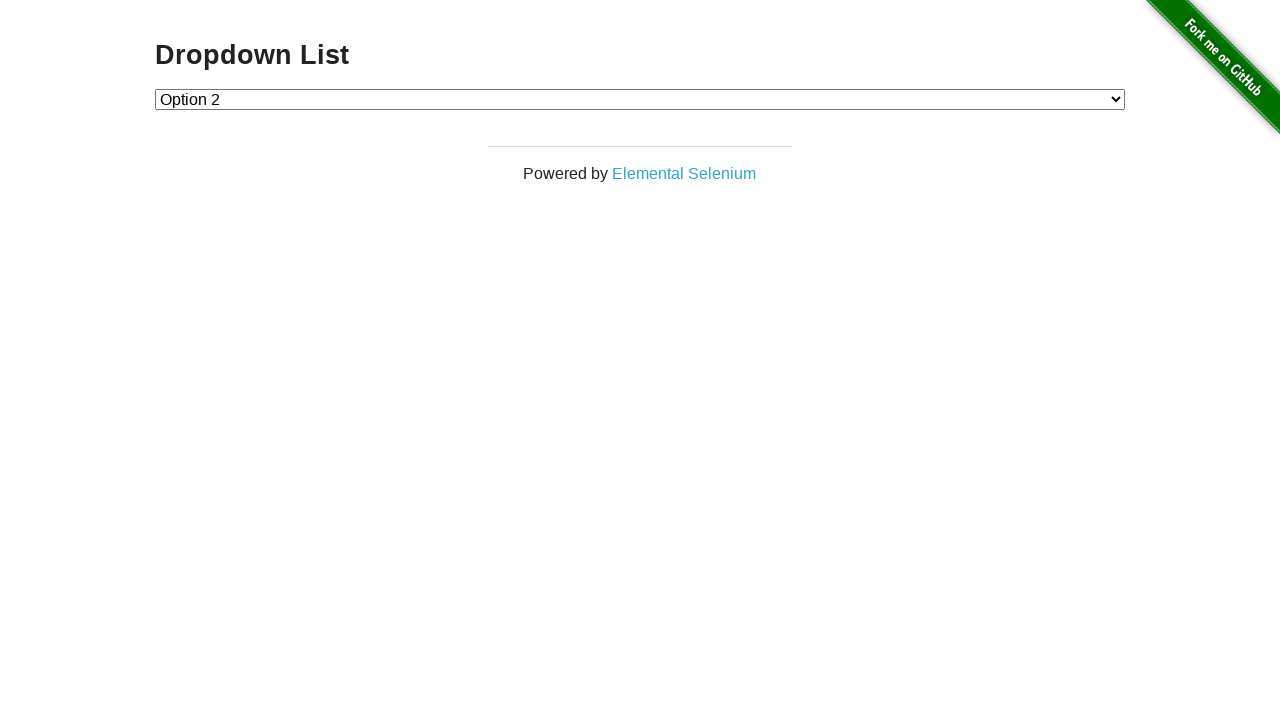

Selected dropdown option by index 1 on #dropdown
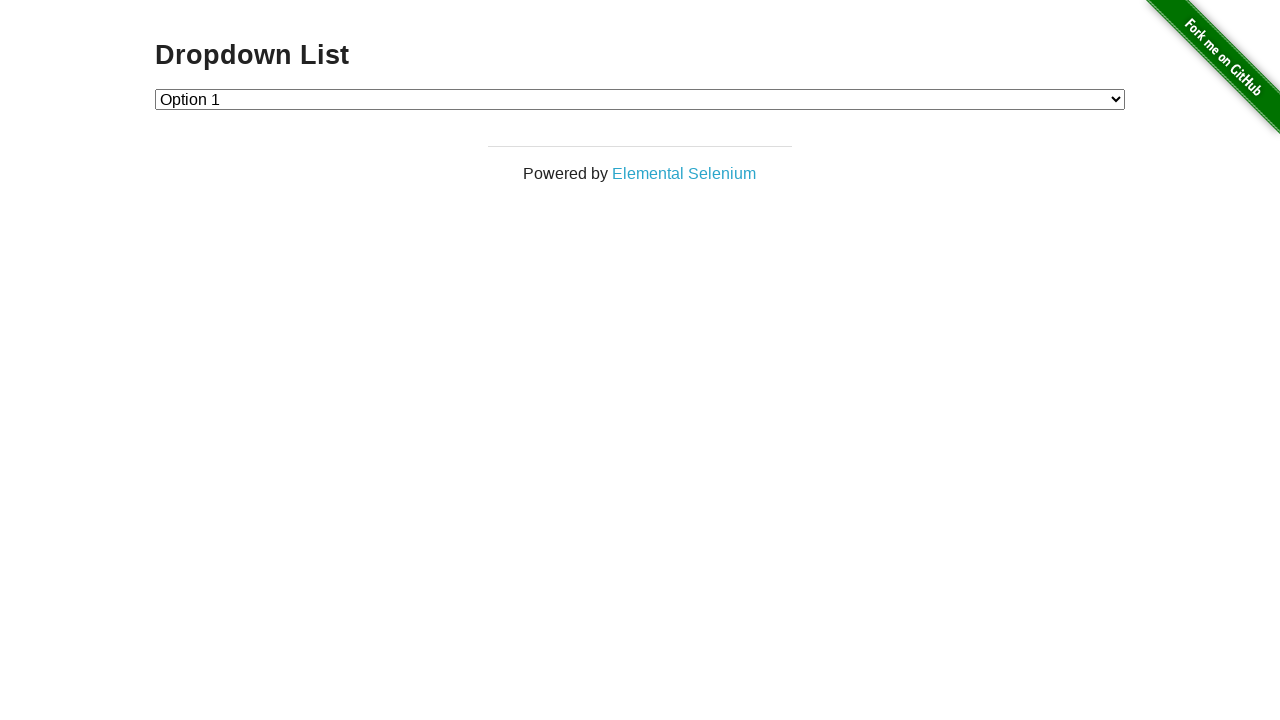

Selected dropdown option by index 2 on #dropdown
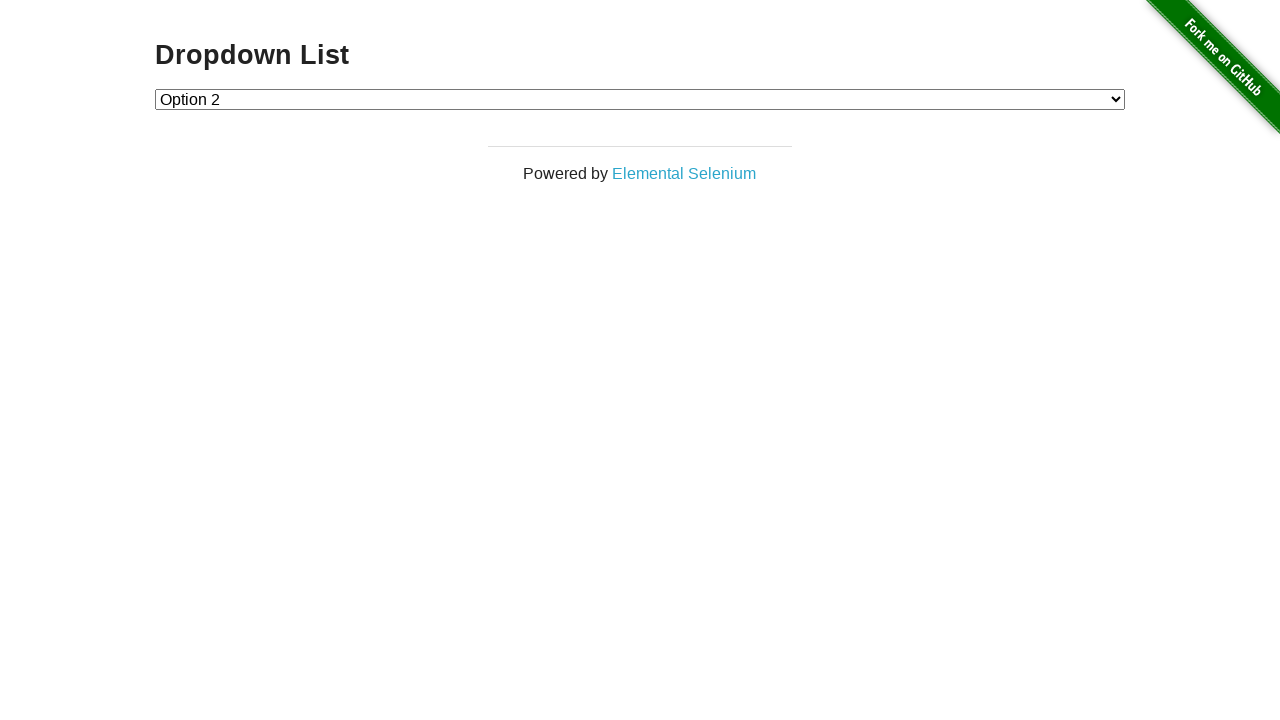

Selected dropdown option by visible text 'Option 1' on #dropdown
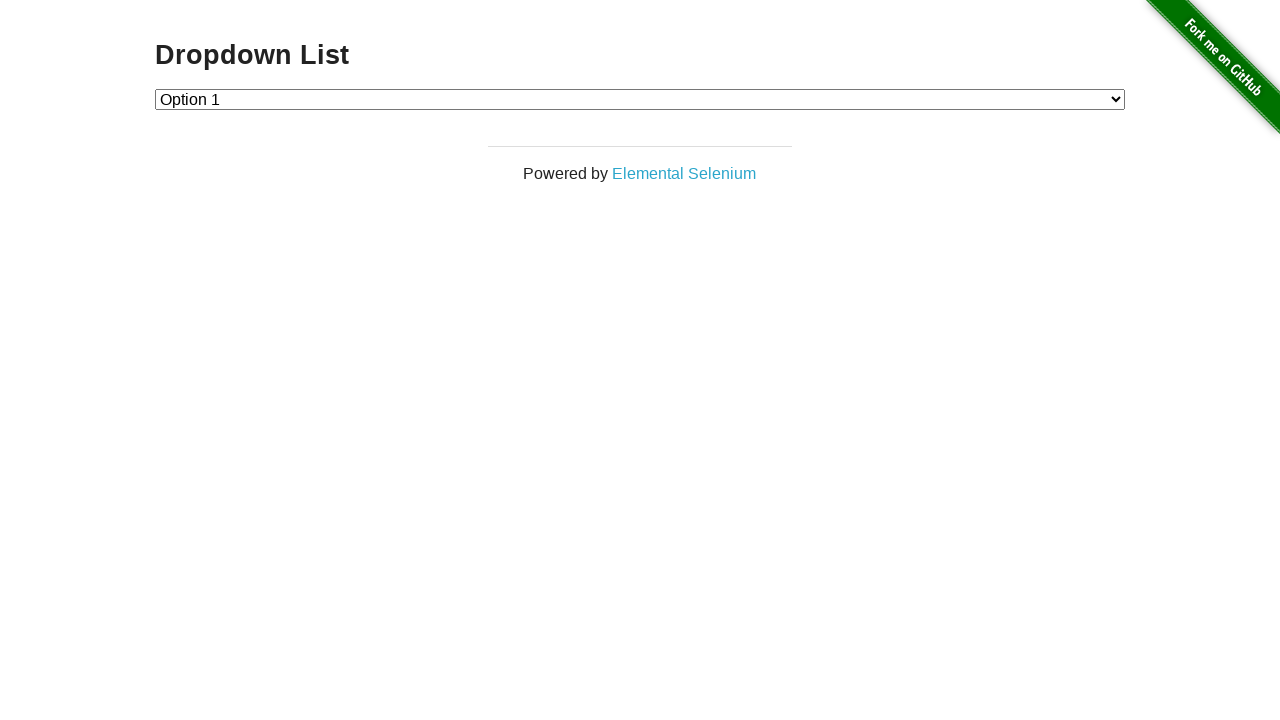

Selected dropdown option by visible text 'Option 2' on #dropdown
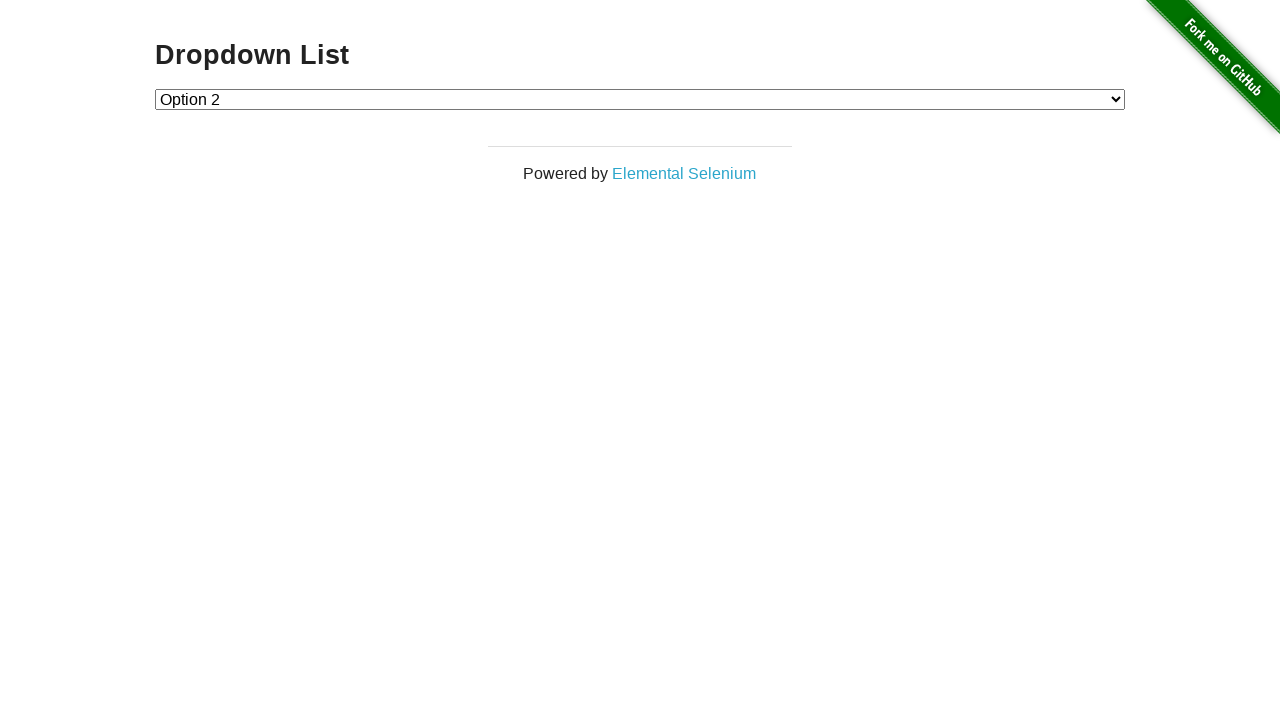

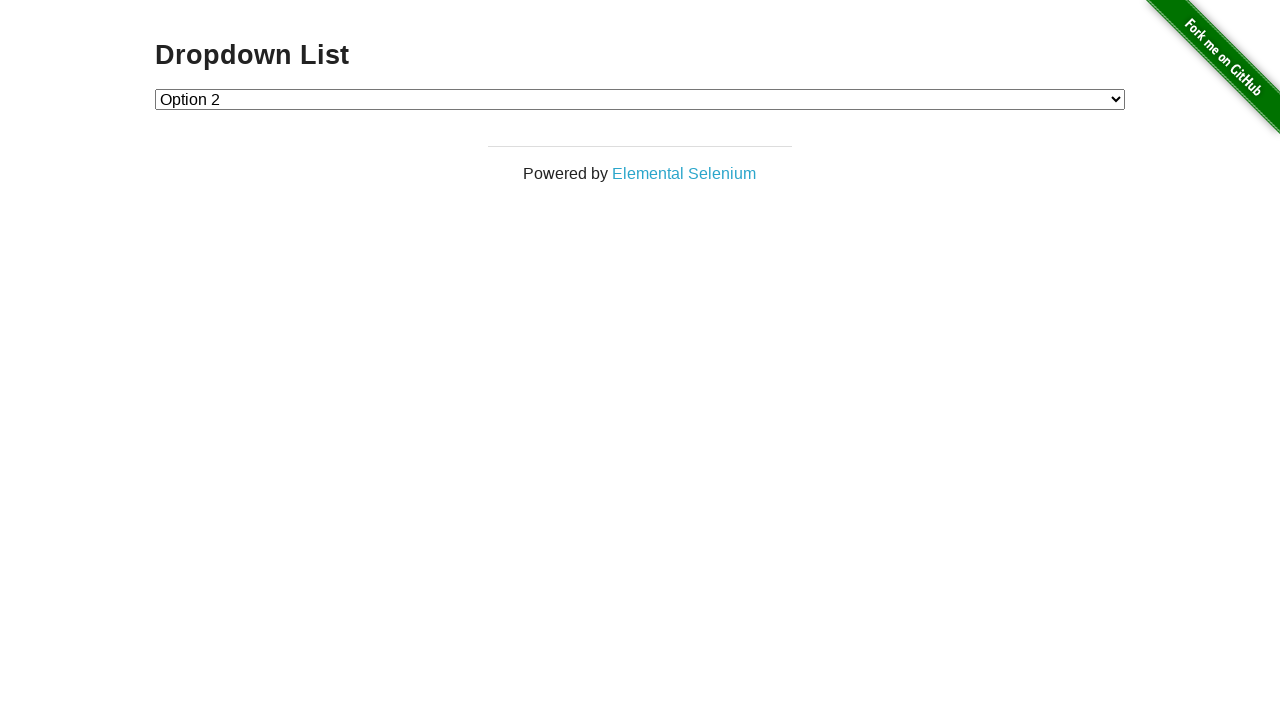